Tests a price calculator form by selecting options, entering duration and comments, then verifying the calculated price

Starting URL: https://qa-automation-challenge.github.io/sandbox/

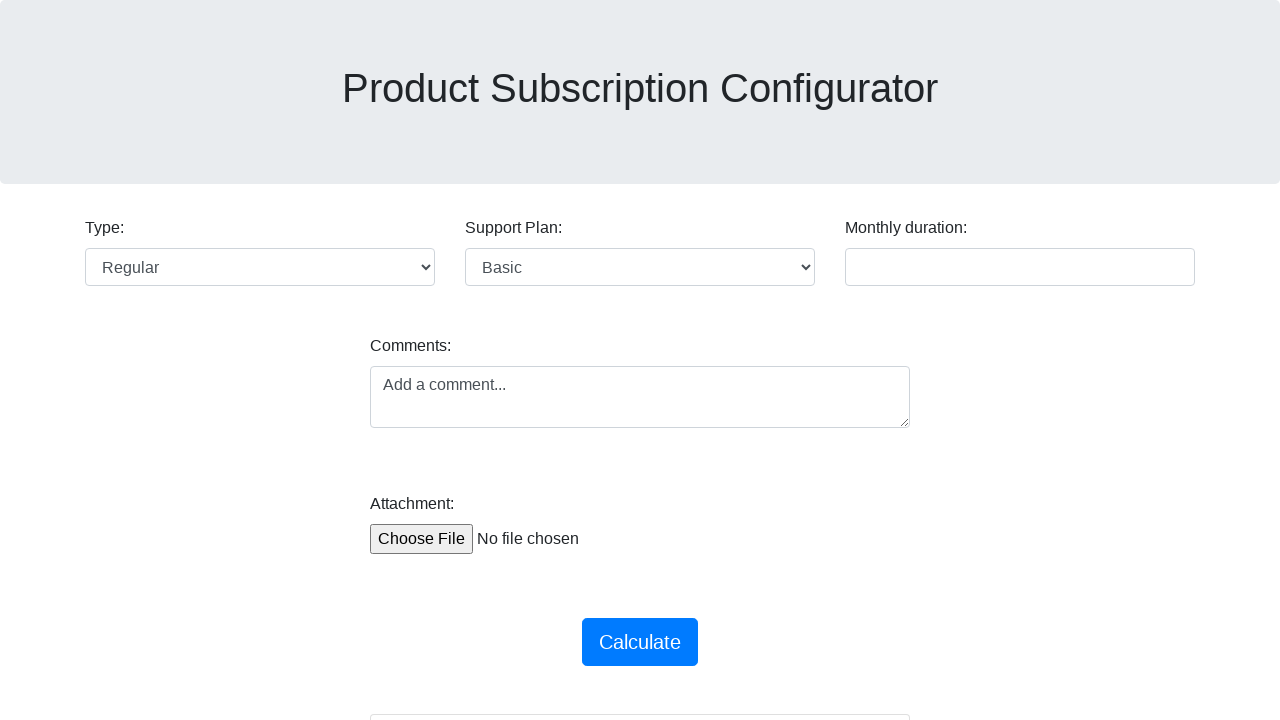

Selected 'Special' from type dropdown on #type
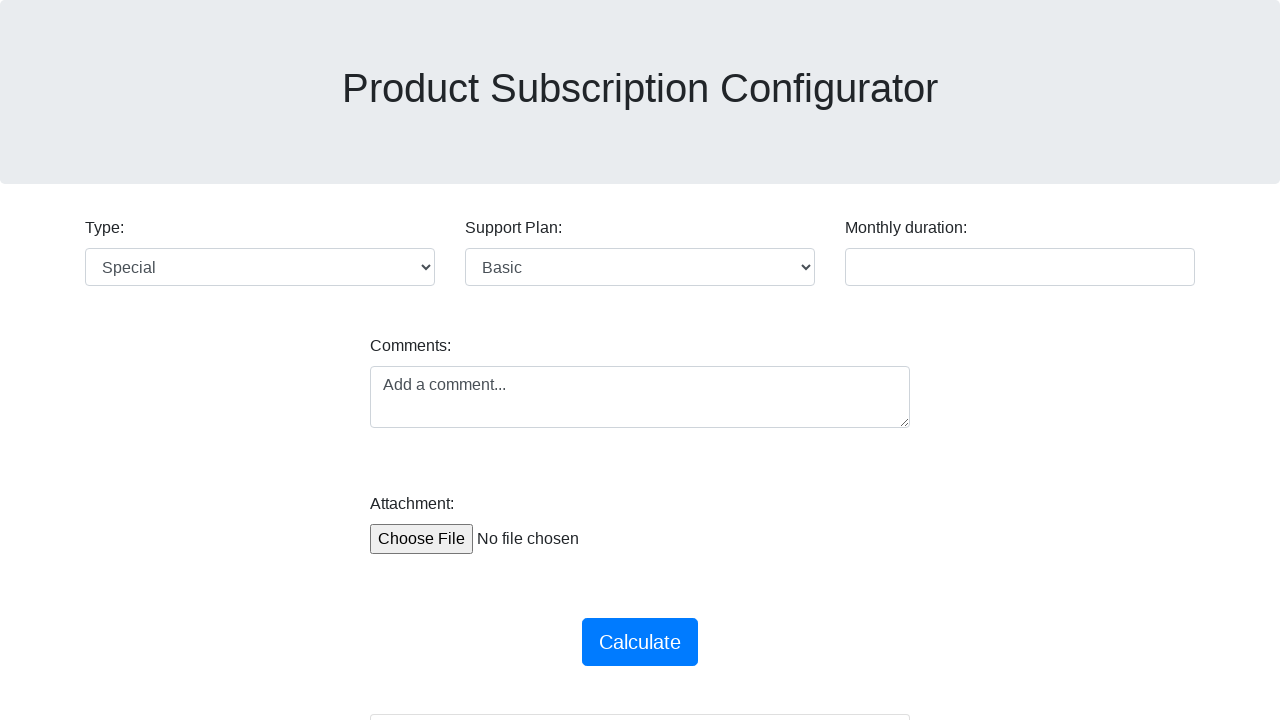

Selected 'Full' from support dropdown on #support
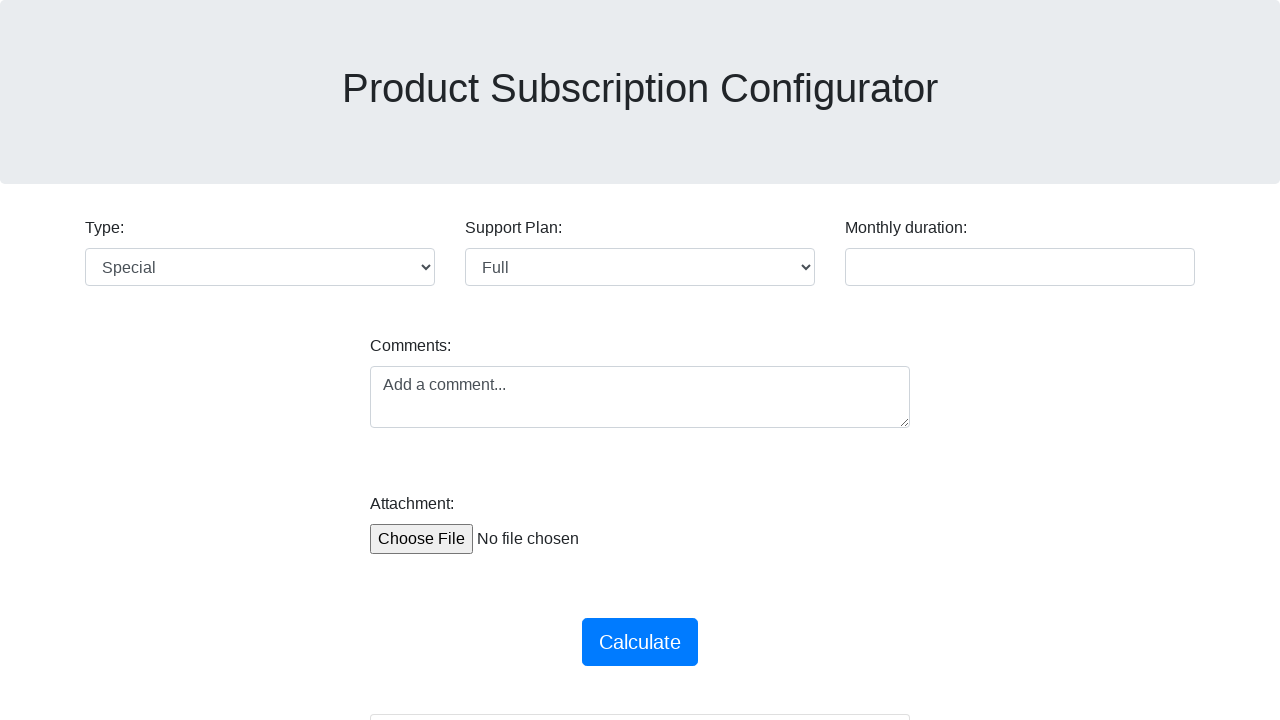

Entered duration value '6' on #duration
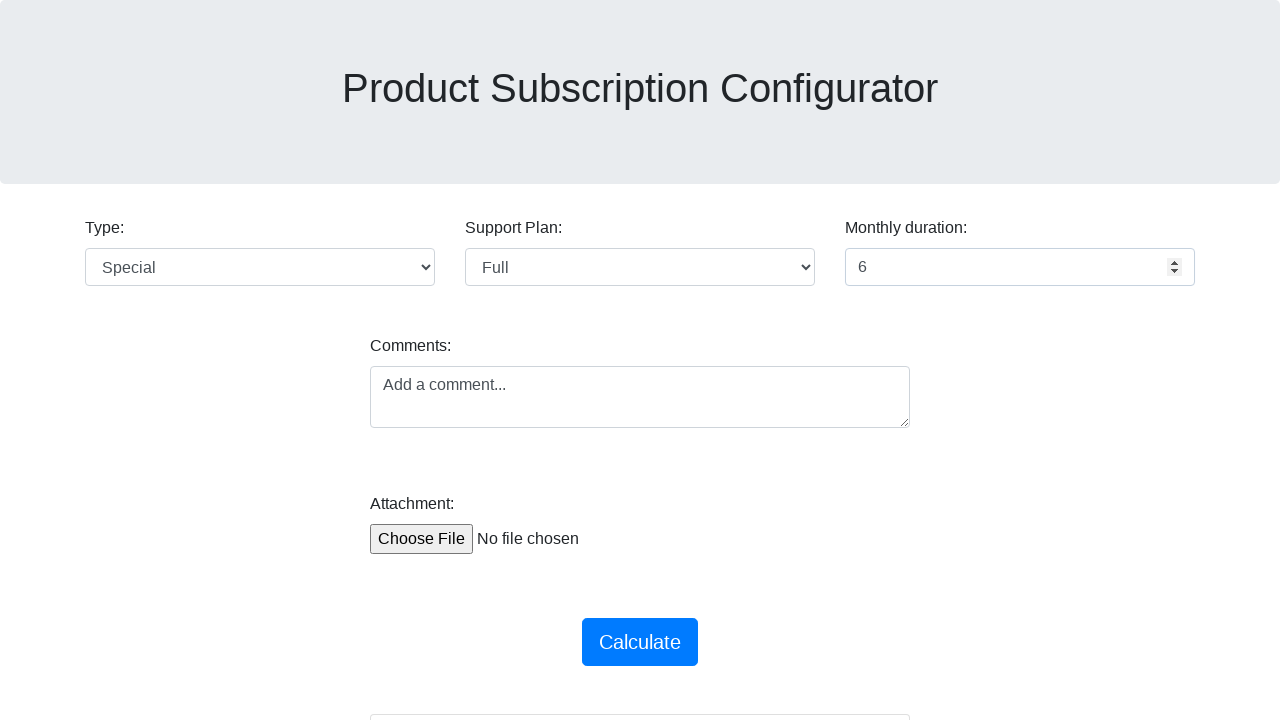

Entered comments 'teste6' on #comments
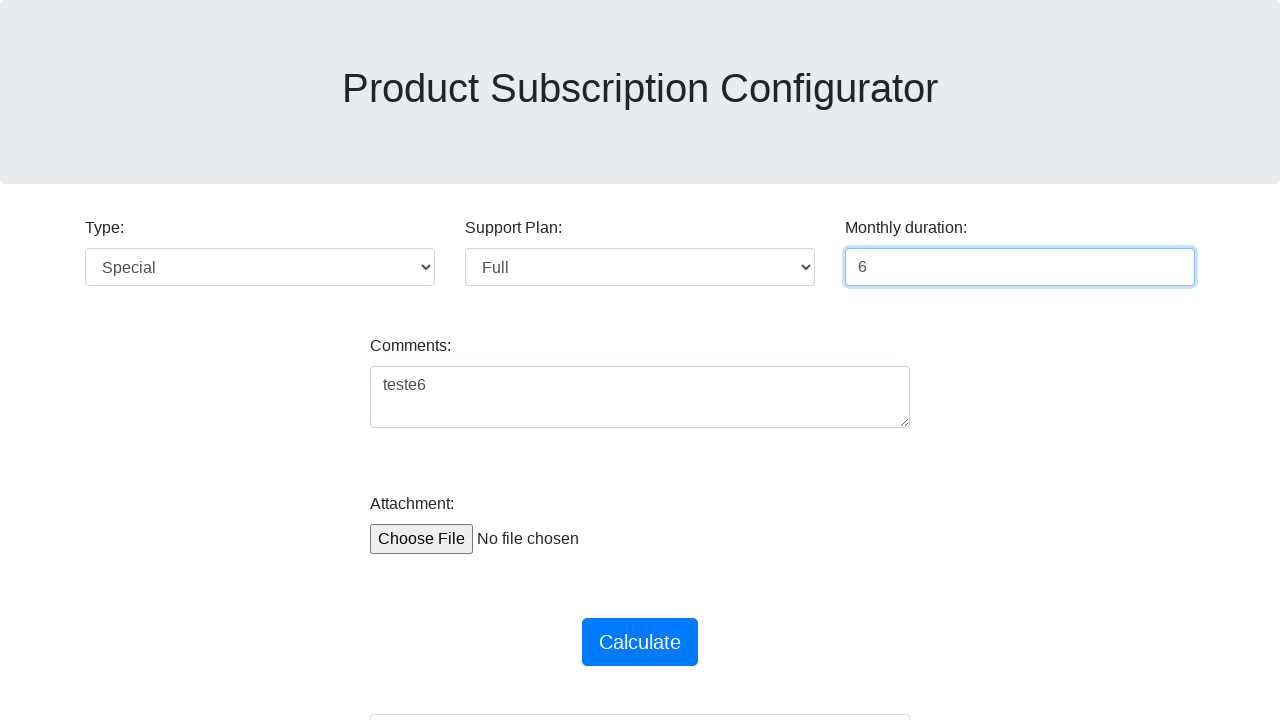

Clicked calculate button at (640, 642) on #calculate
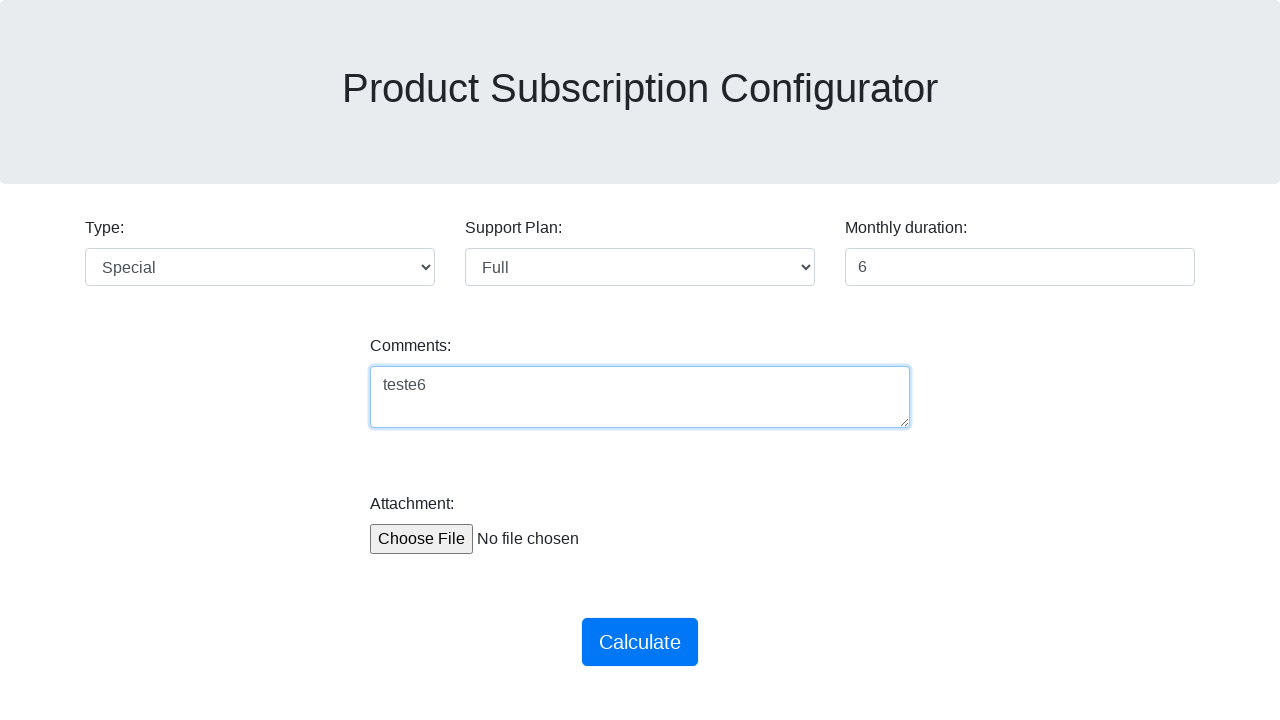

Price field became visible
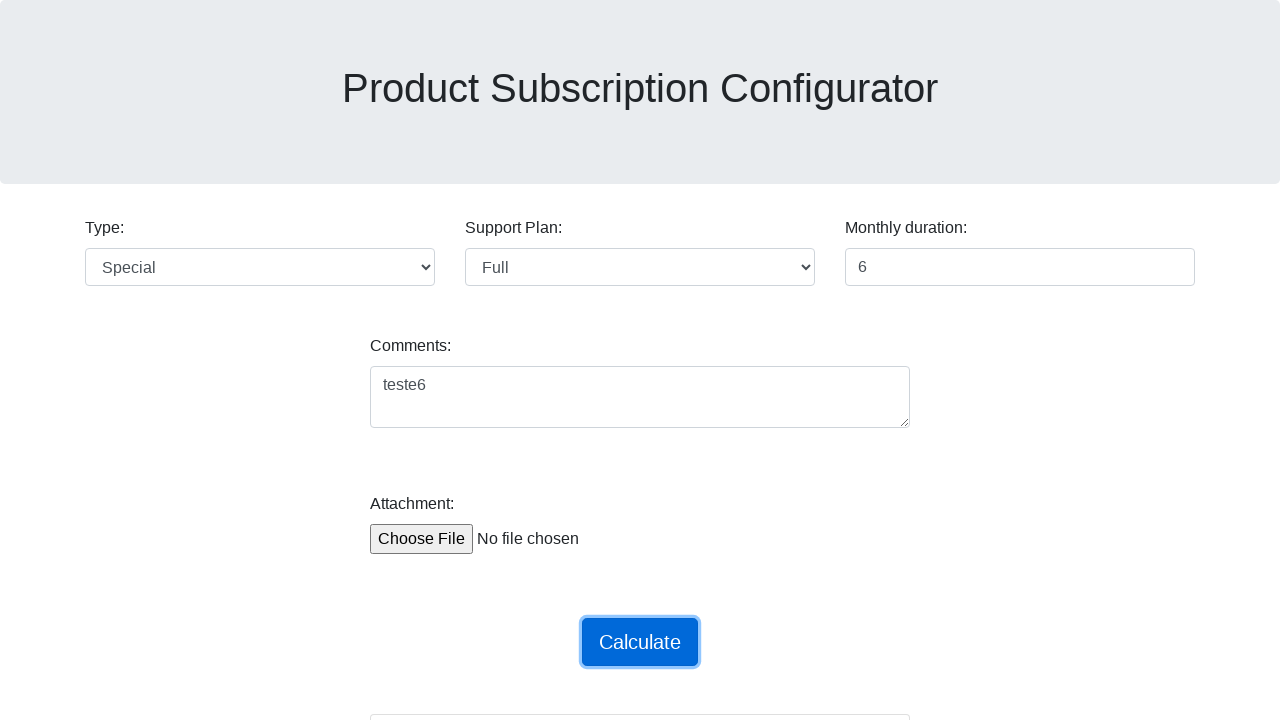

Verified calculated price equals '2249.10 $'
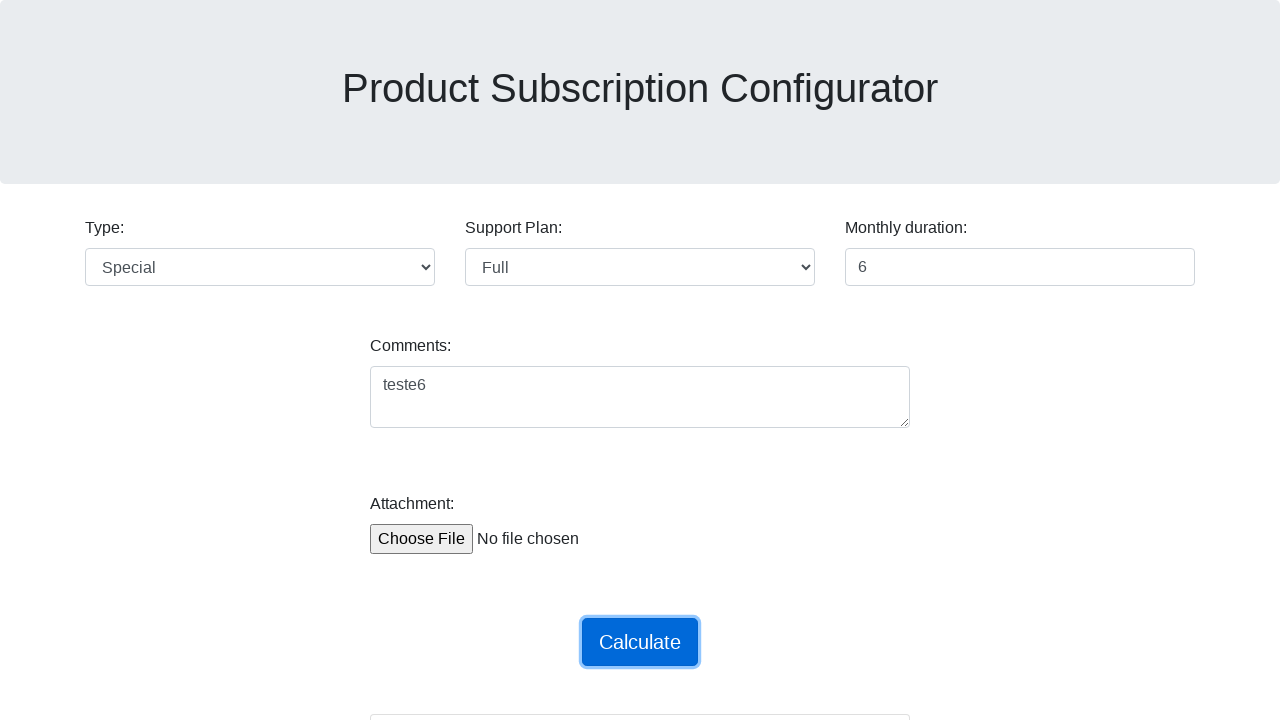

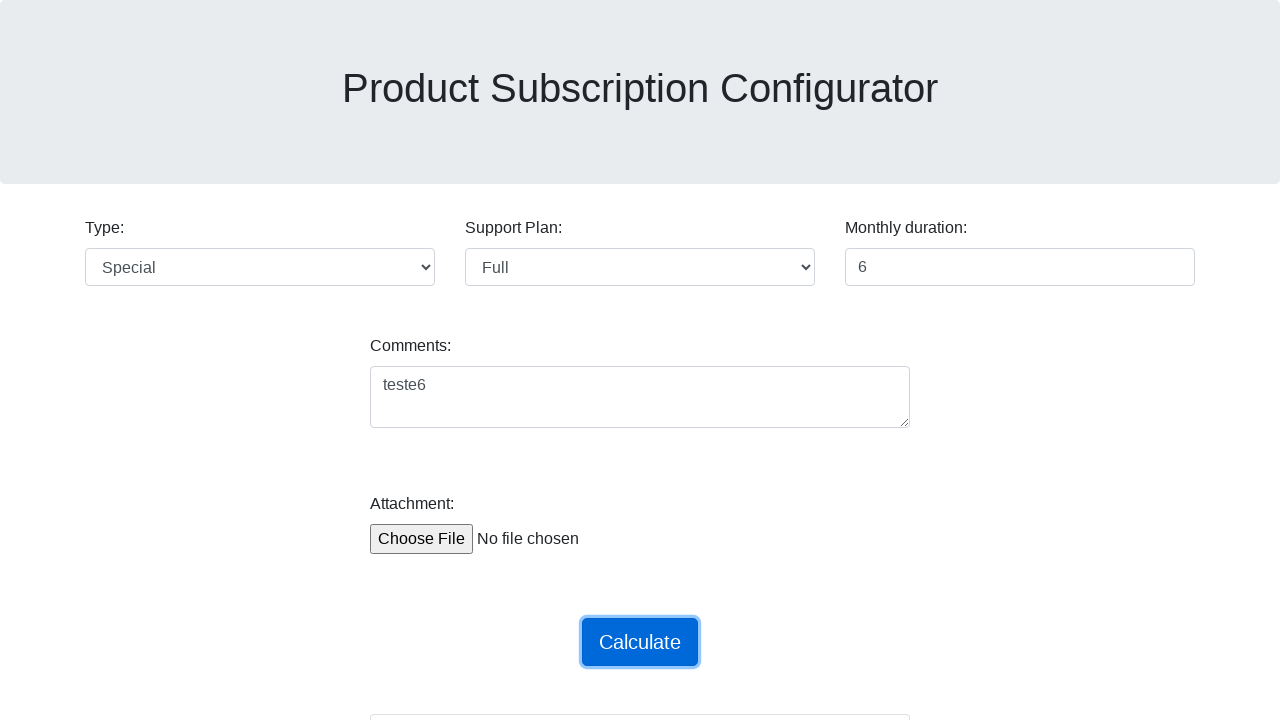